Navigates to Daraz.lk laptops category page, scrolls progressively to load products, and clicks through pagination to view more laptop listings.

Starting URL: https://www.daraz.lk/laptops/

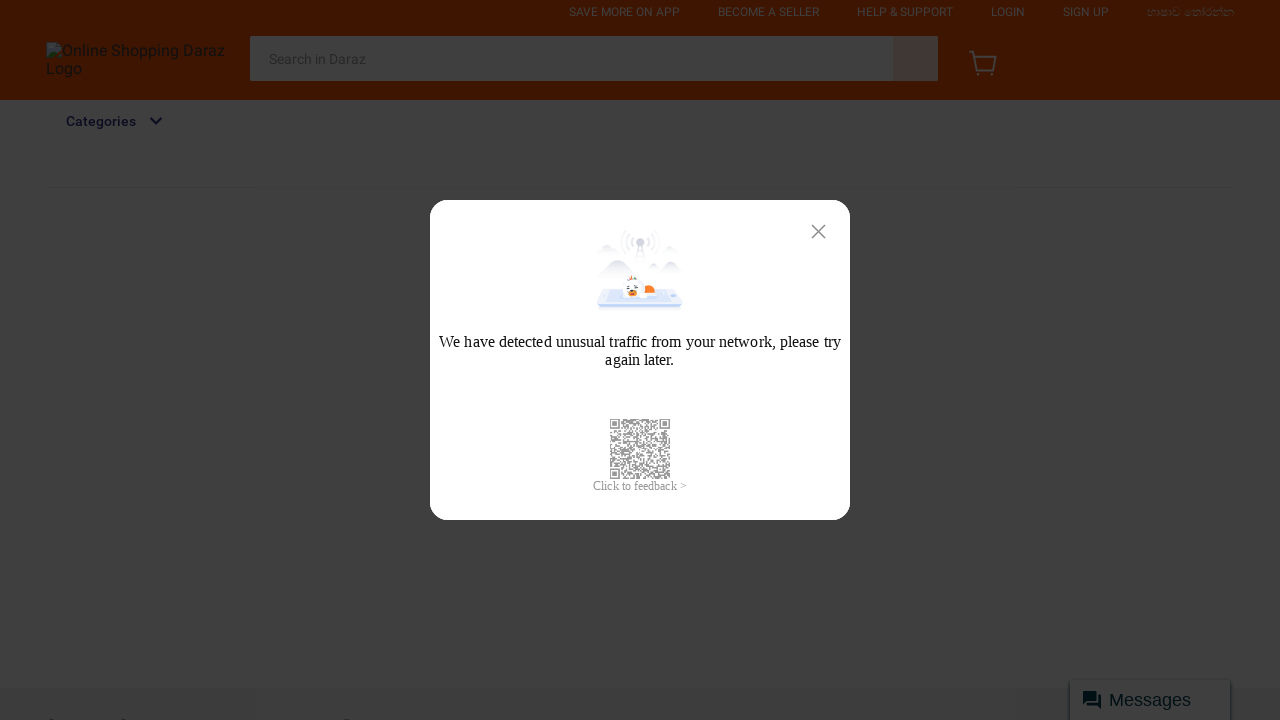

Waited 4 seconds for initial page load
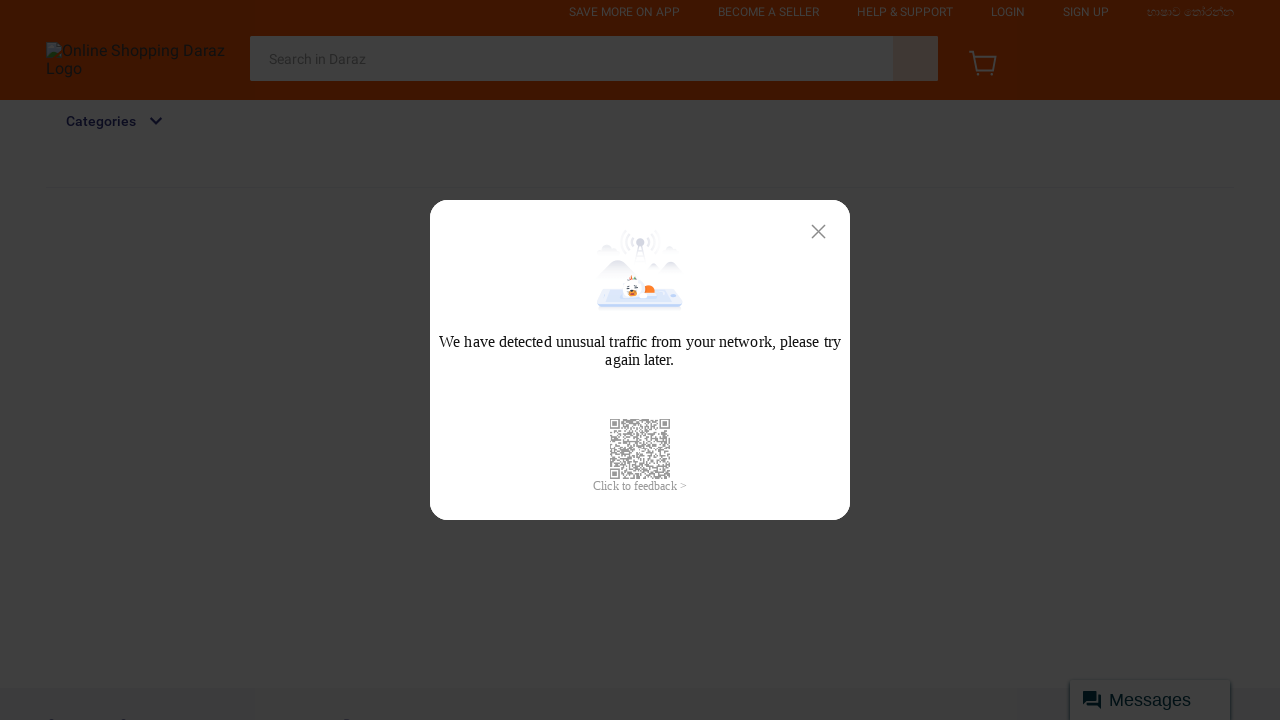

Scrolled to bottom of page to load more products
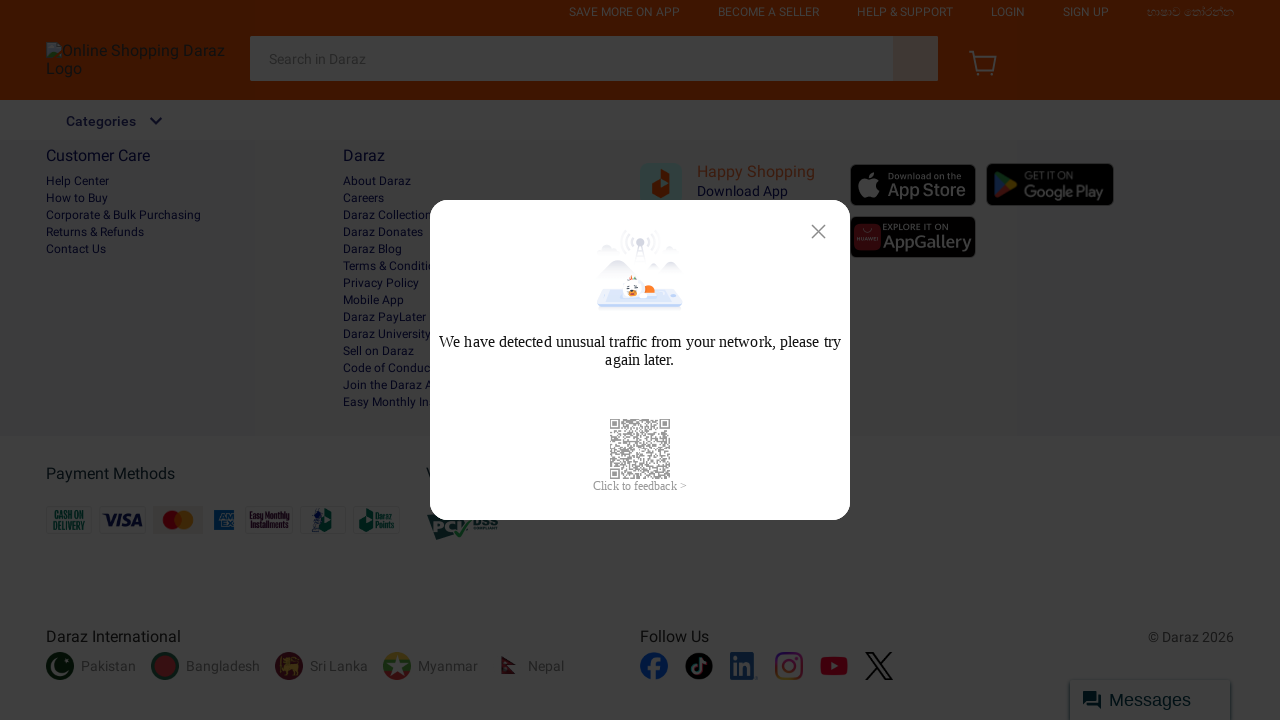

Waited 1.2 seconds for products to load
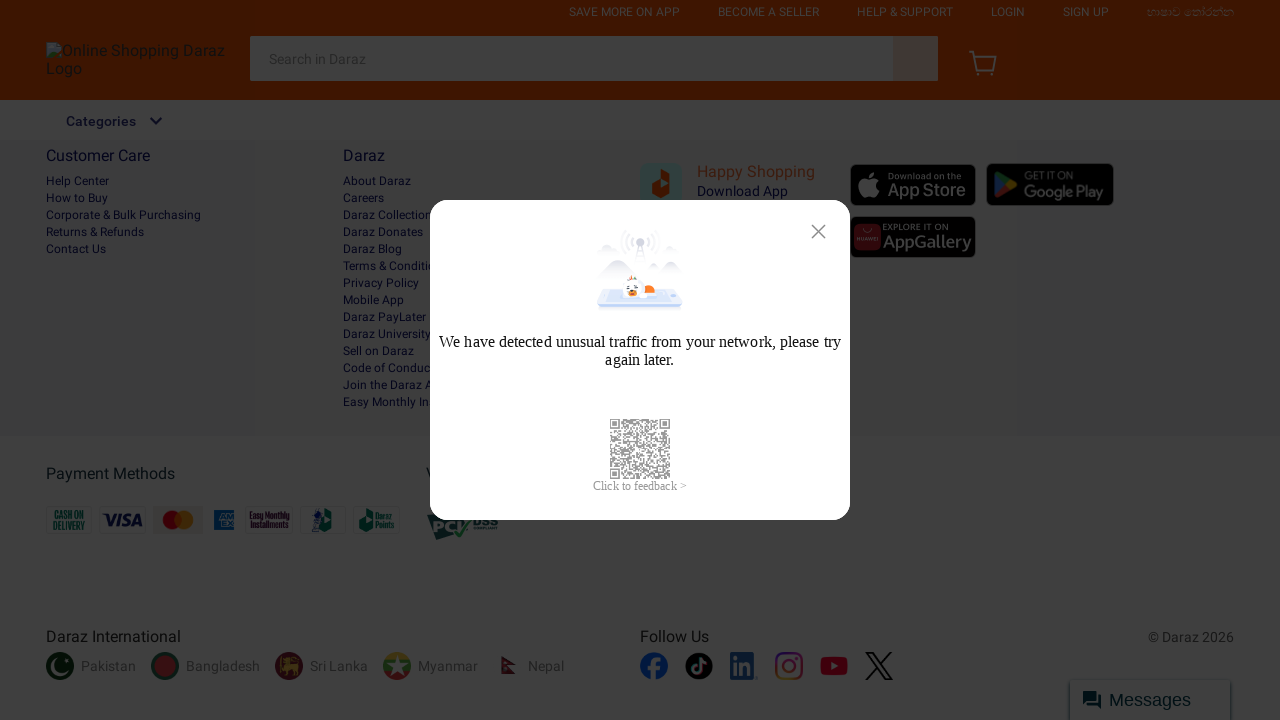

Scrolled to bottom of page to load more products
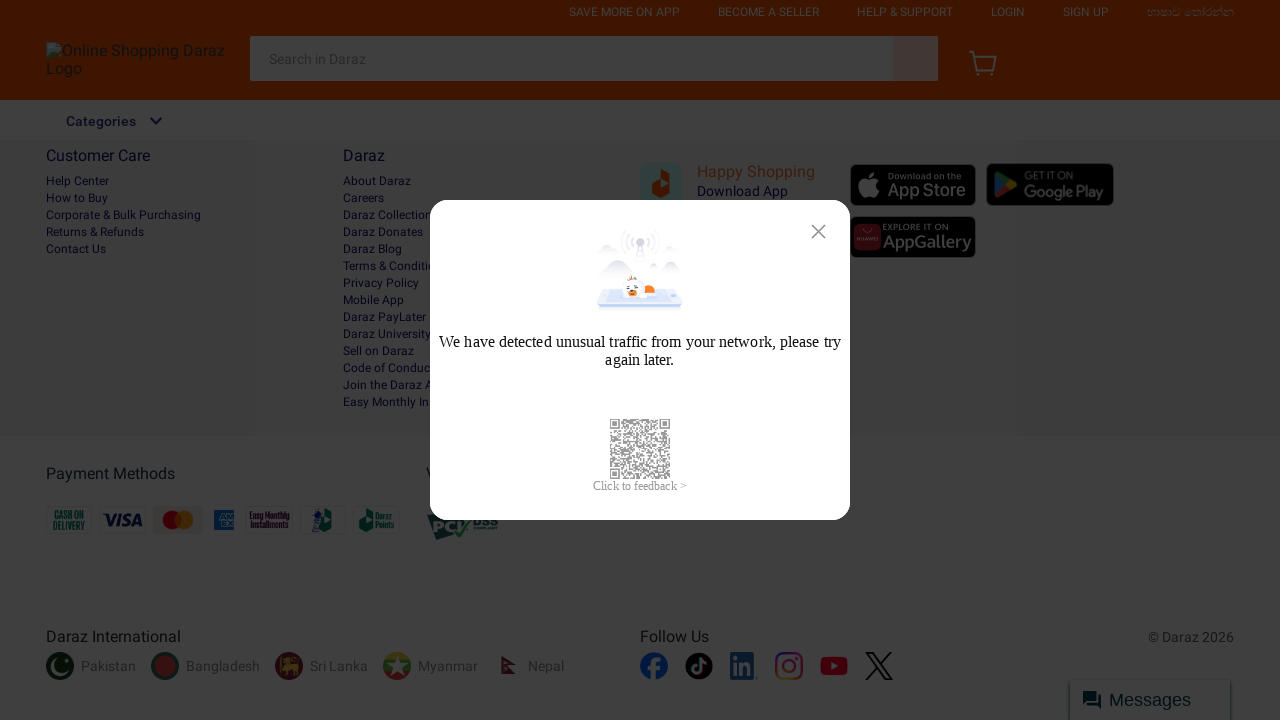

Waited 1.2 seconds for products to load
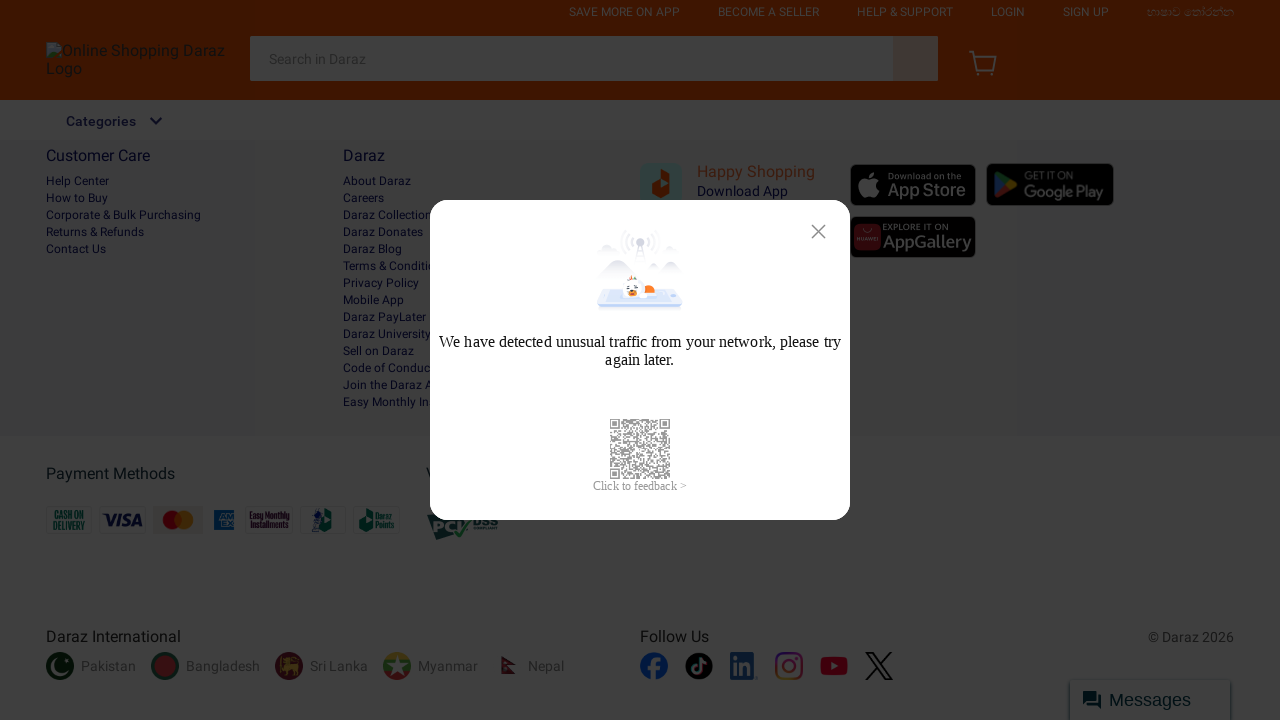

No more next page buttons found, pagination navigation complete
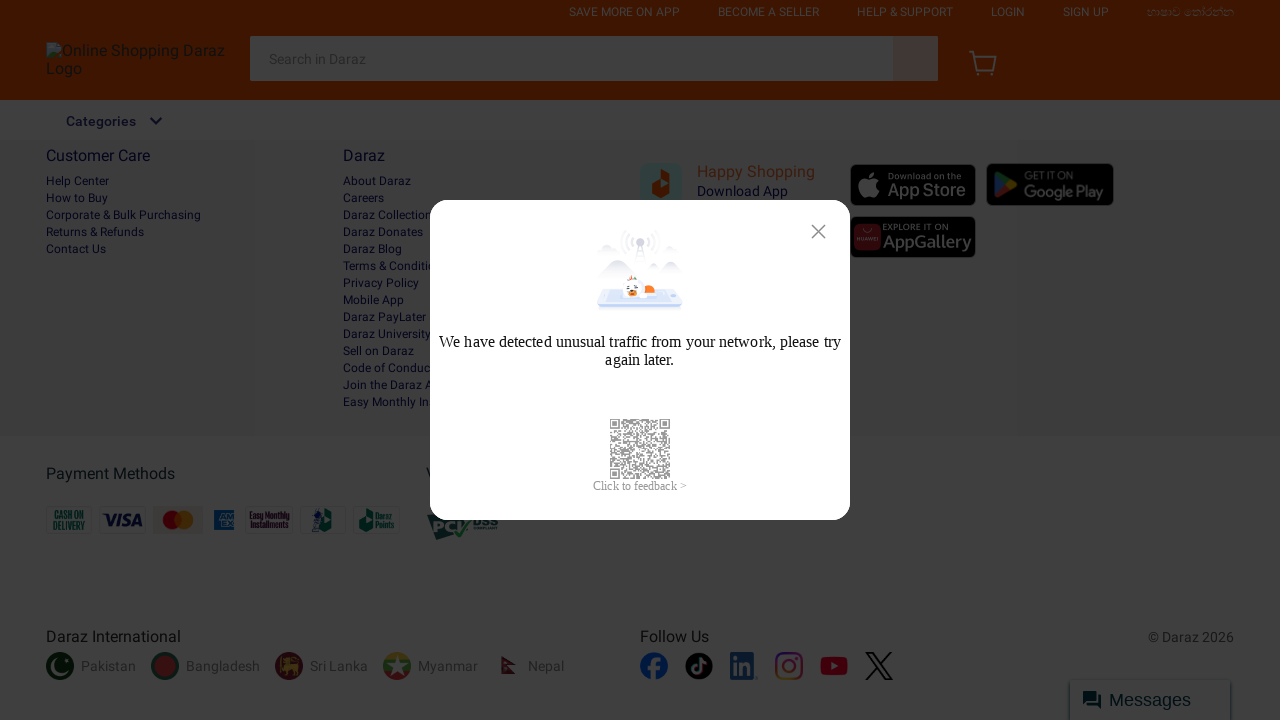

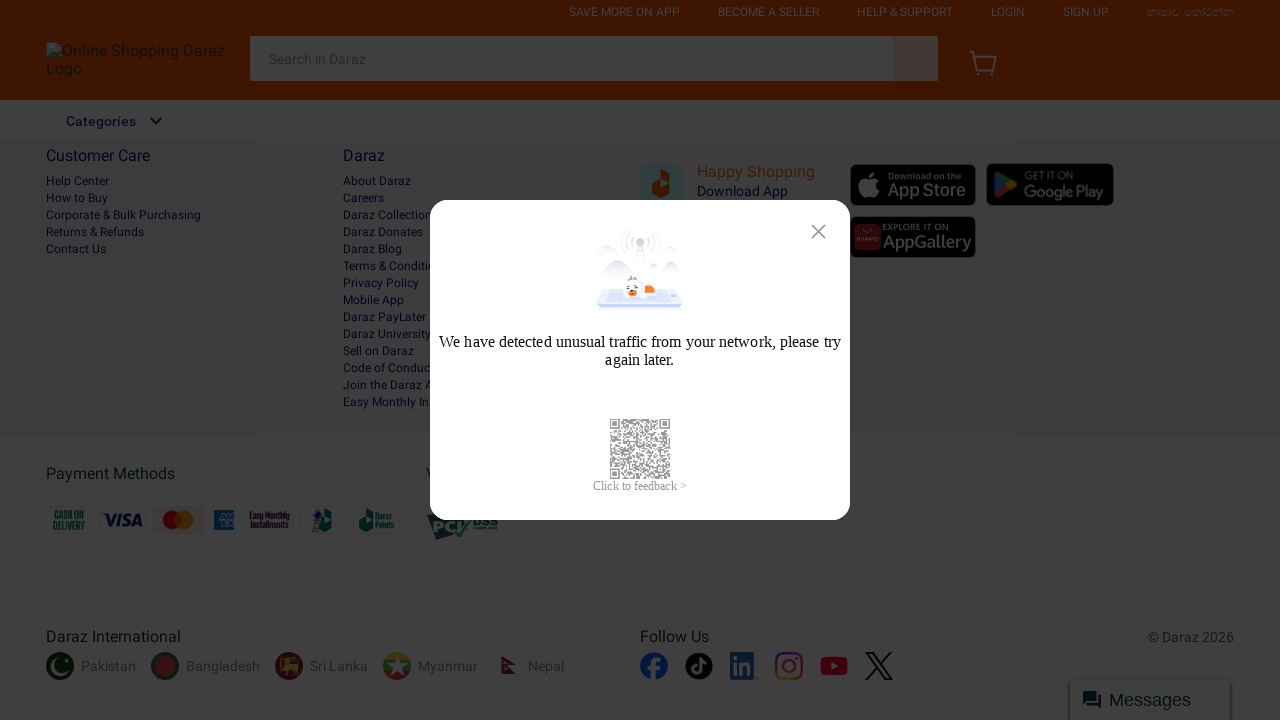